Tests checkbox, radio button, and toggle switch checked states

Starting URL: https://play1.automationcamp.ir/forms.html

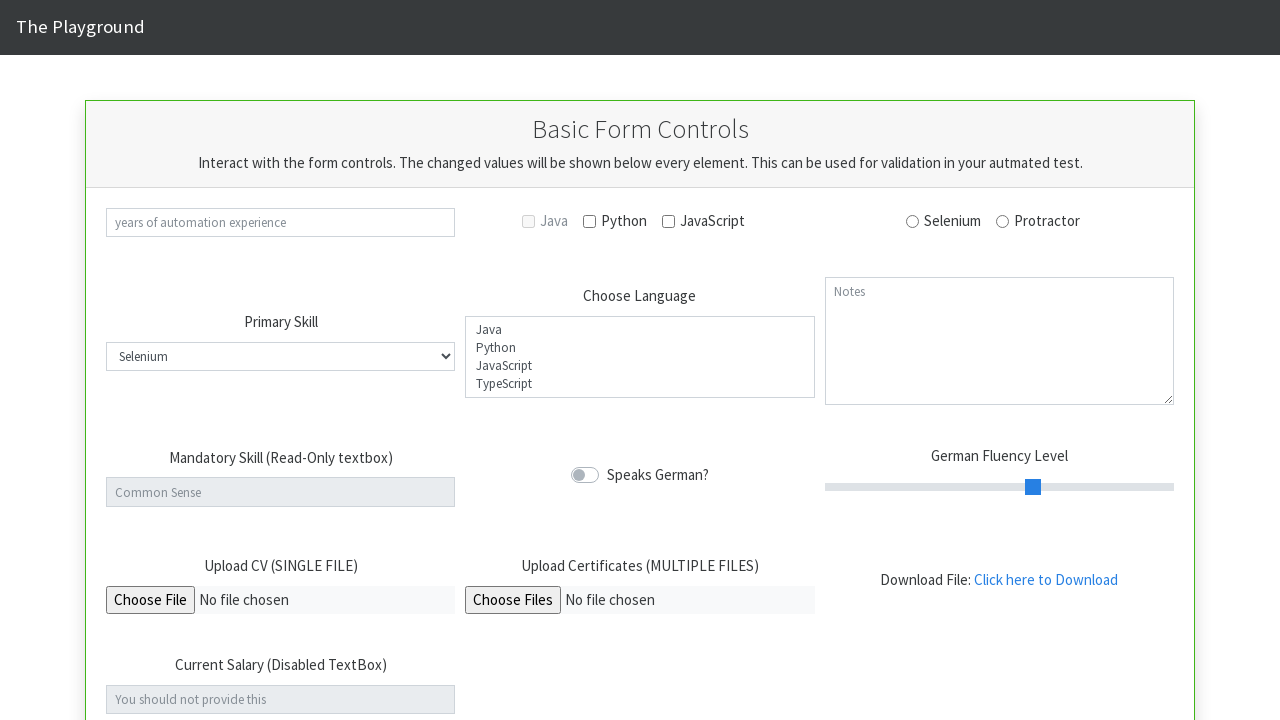

Verified Python checkbox is unchecked
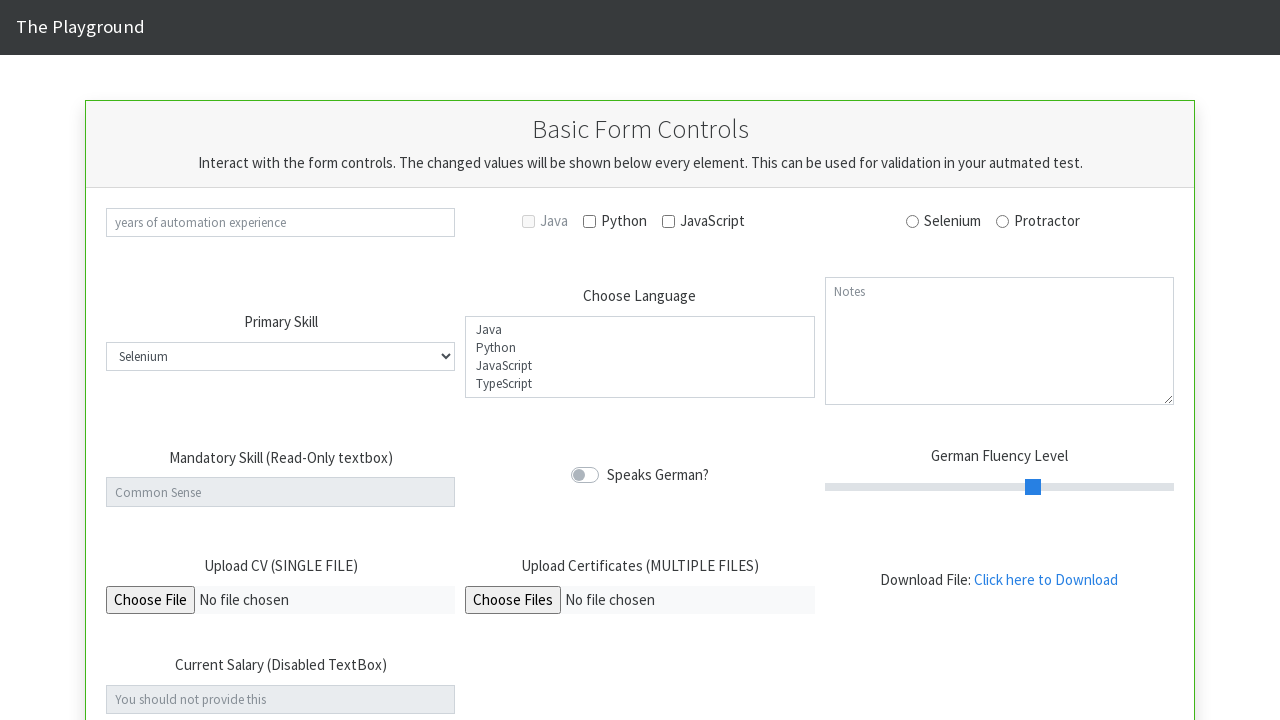

Clicked Python checkbox to check it at (590, 221) on #check_python
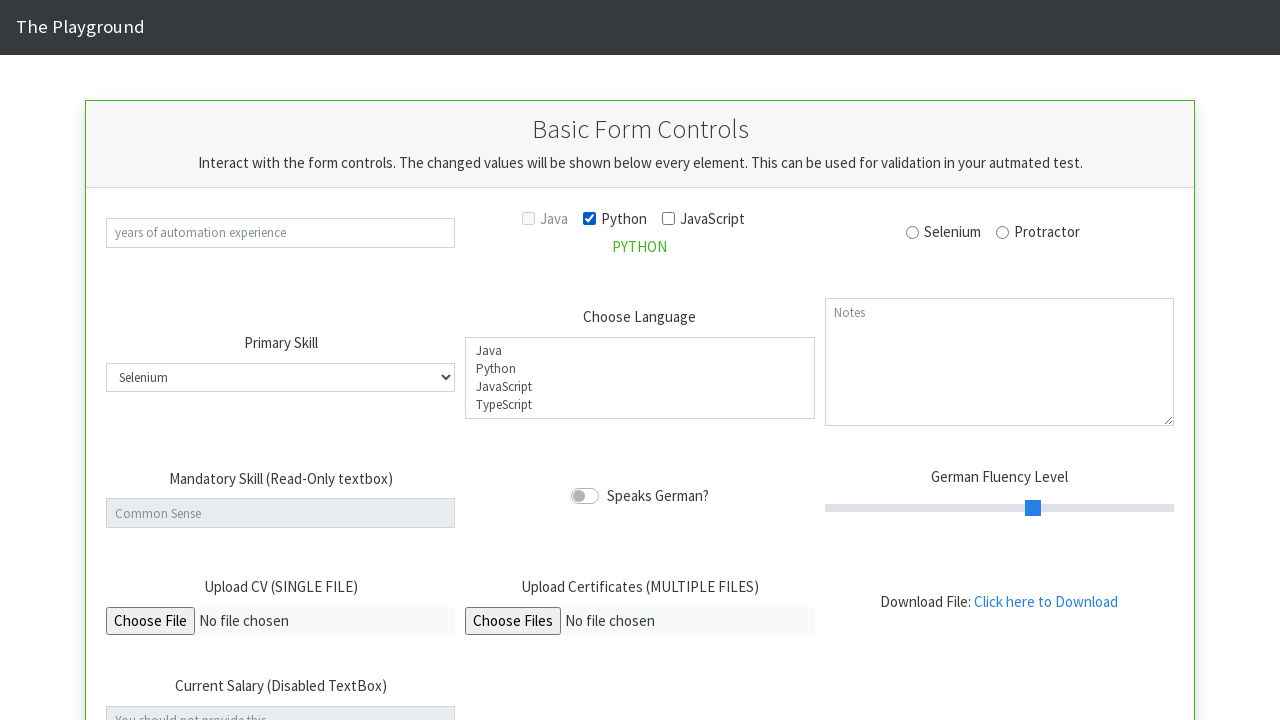

Verified Python checkbox is now checked
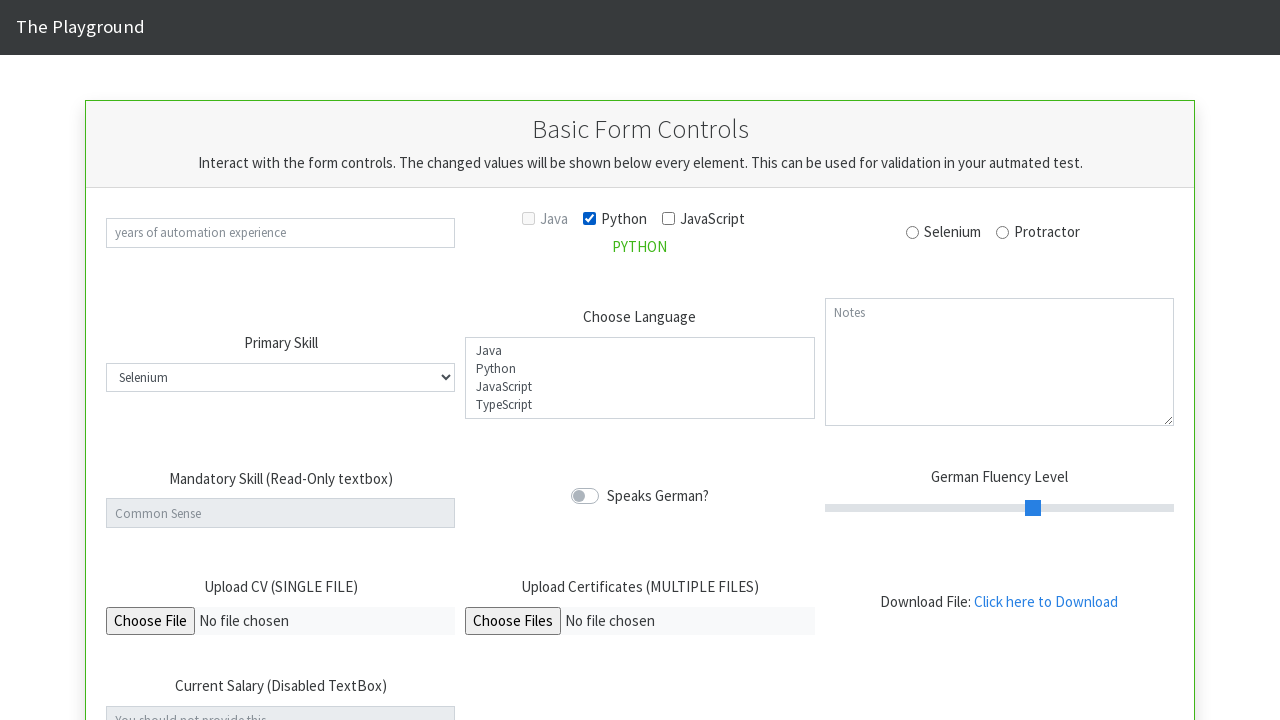

Verified Selenium radio button is unchecked
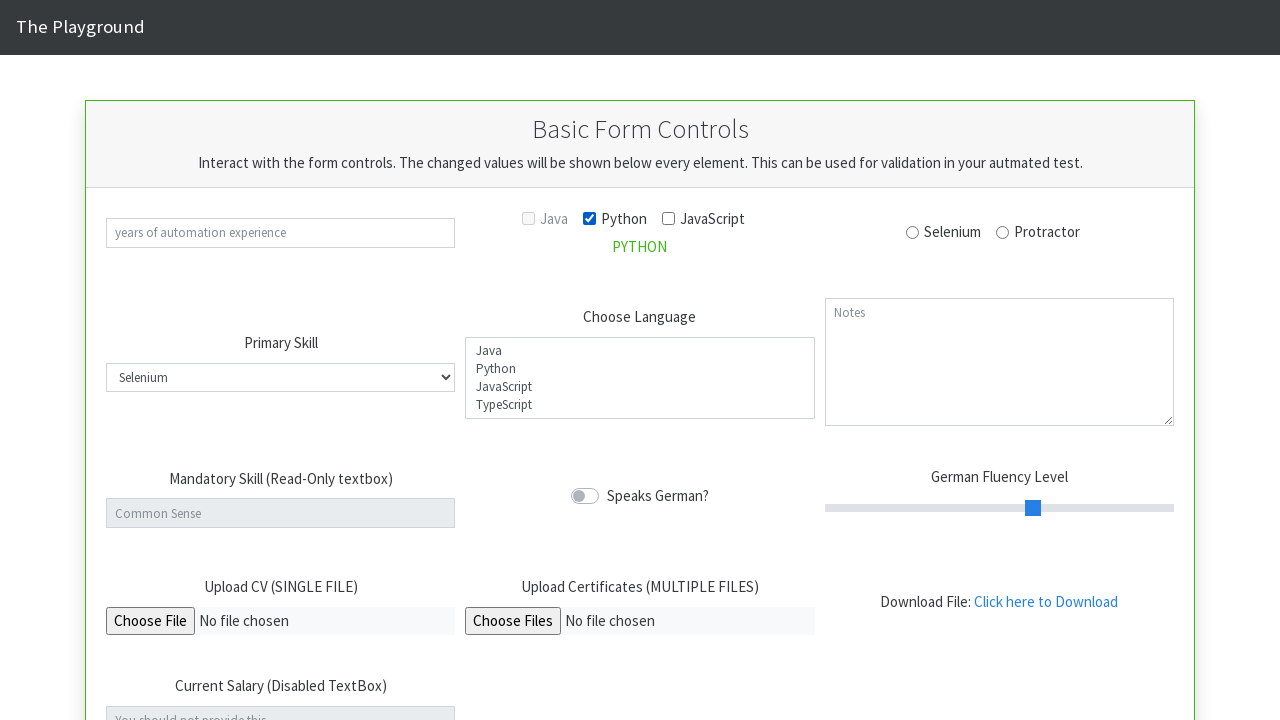

Verified Protractor radio button is unchecked
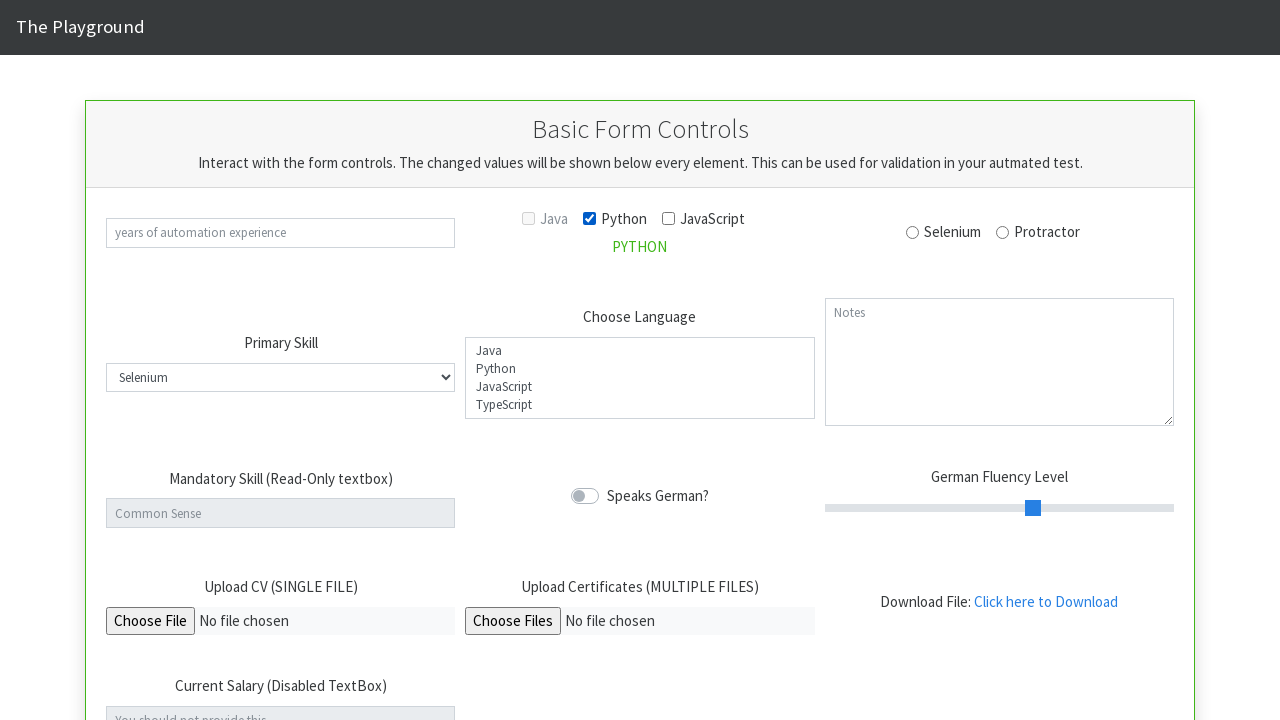

Clicked Protractor radio button to select it at (1003, 232) on #rad_protractor
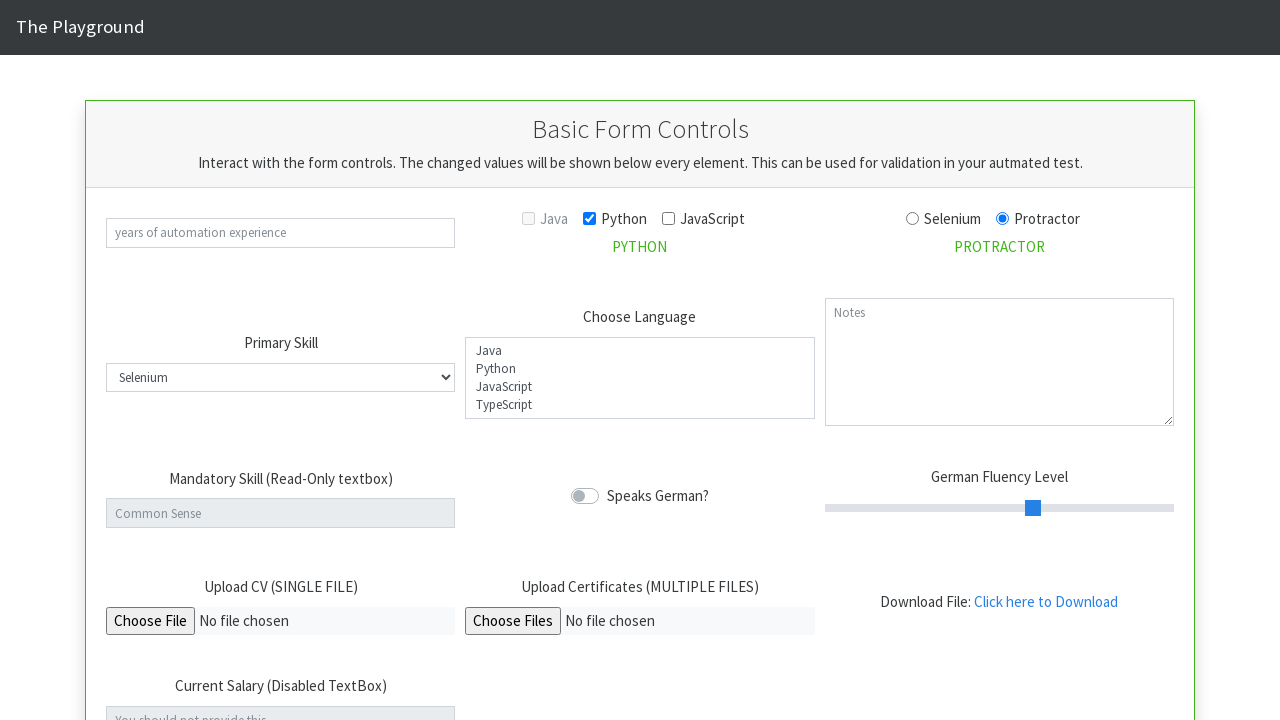

Verified Protractor radio button is now checked
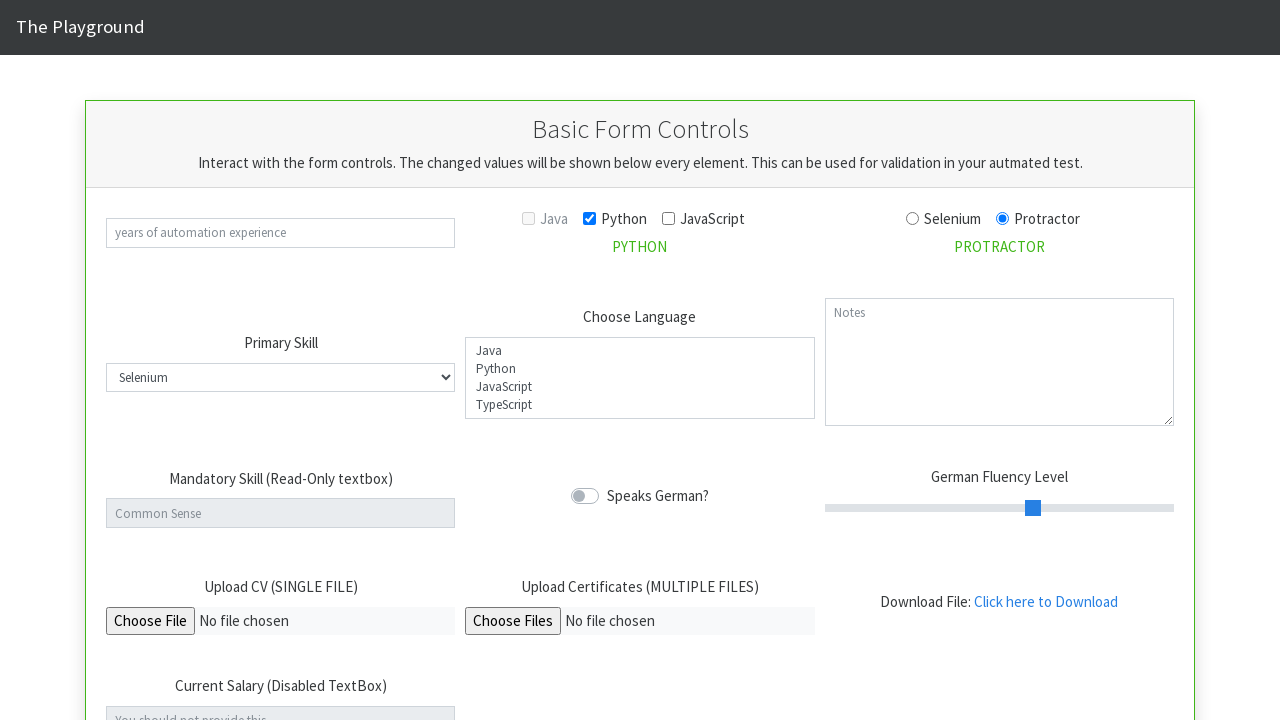

Clicked Selenium radio button to select it at (913, 219) on #rad_selenium
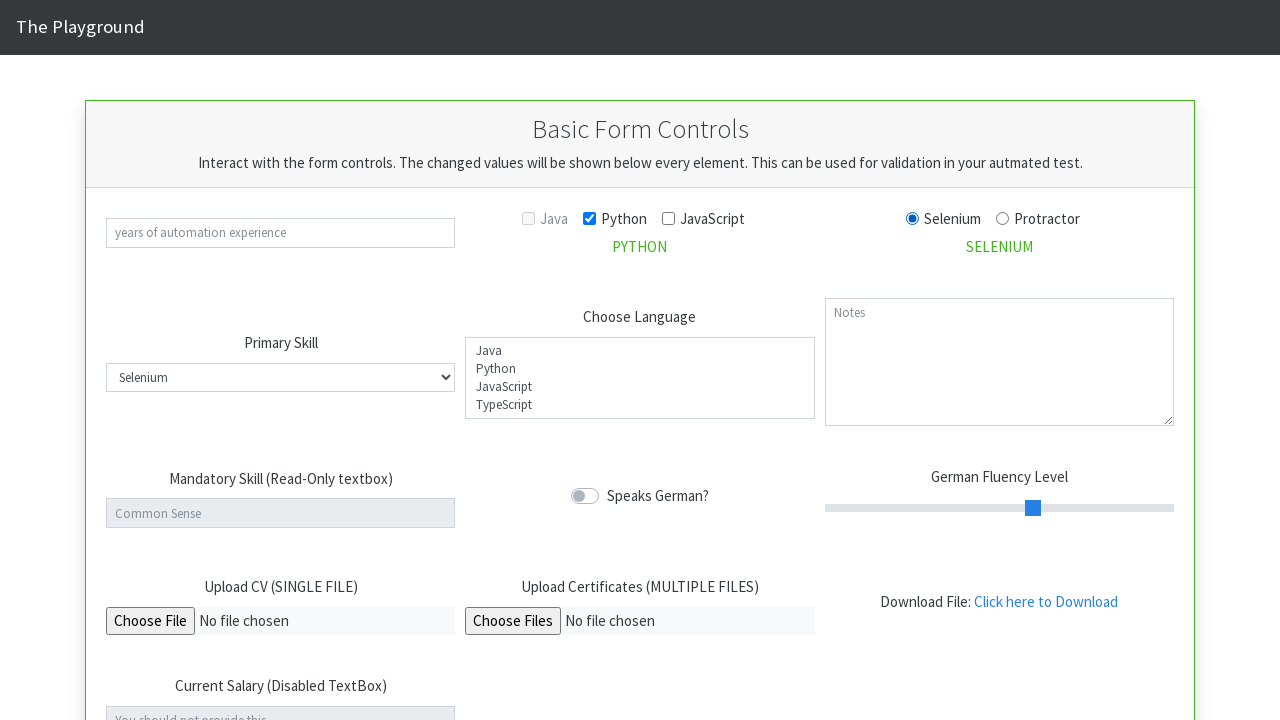

Verified Selenium radio button is now checked
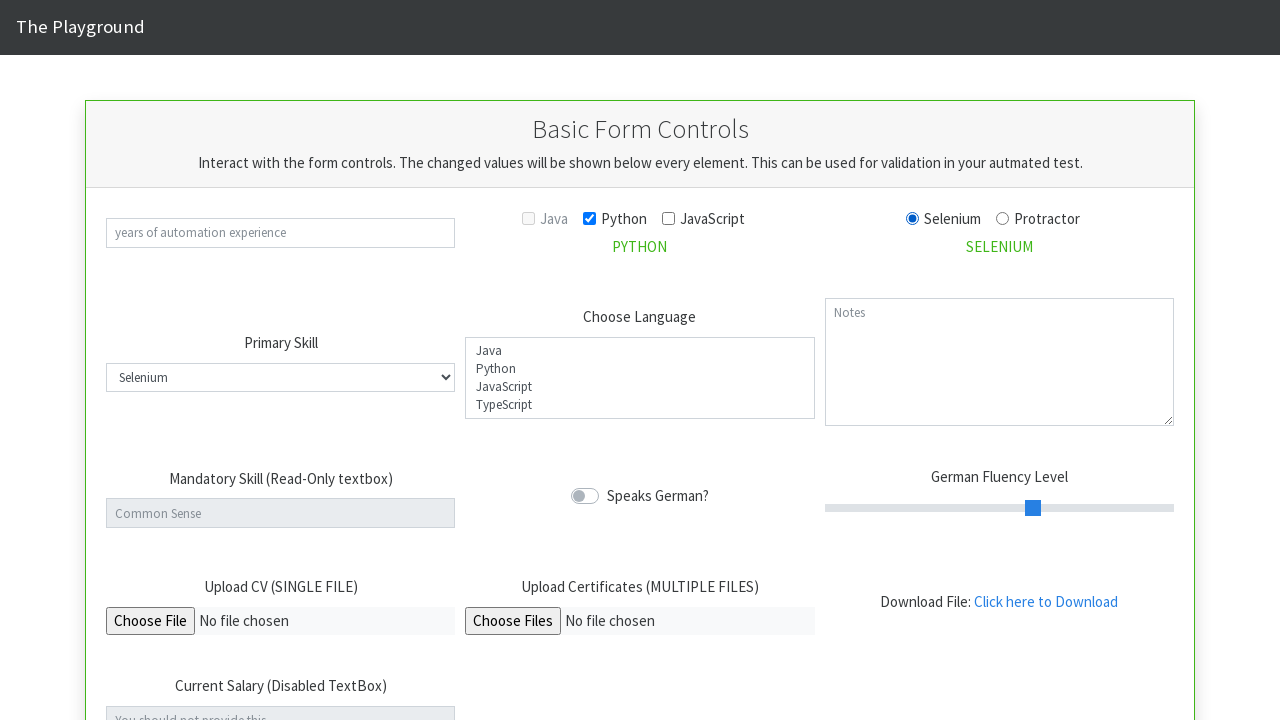

Verified Protractor radio button is now unchecked
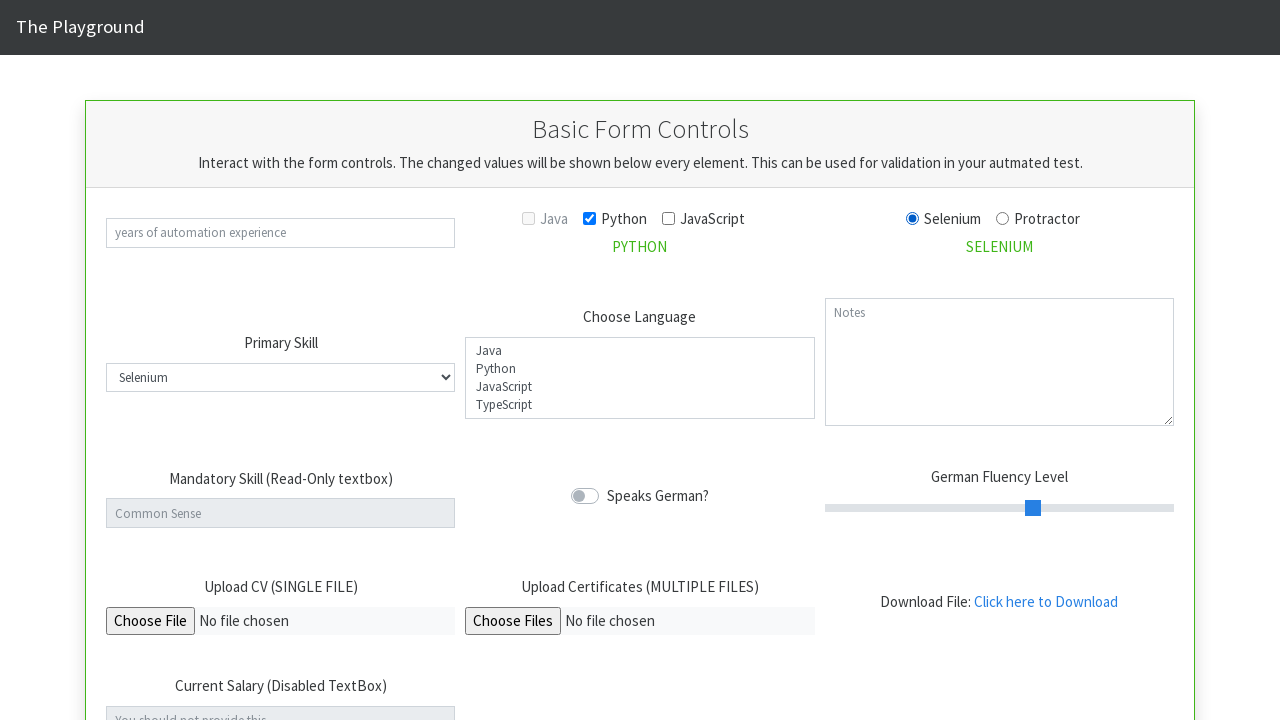

Verified toggle switch is in off state
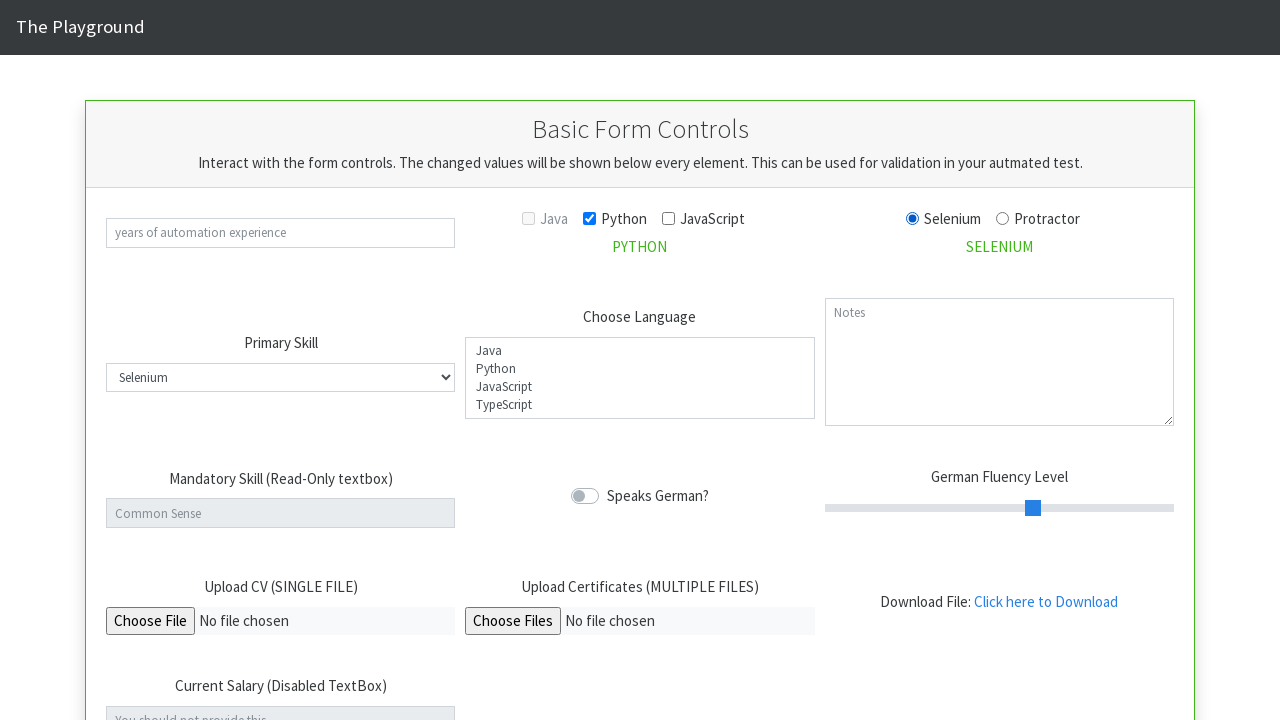

Clicked toggle switch to turn it on at (613, 491) on .custom-control.custom-switch input
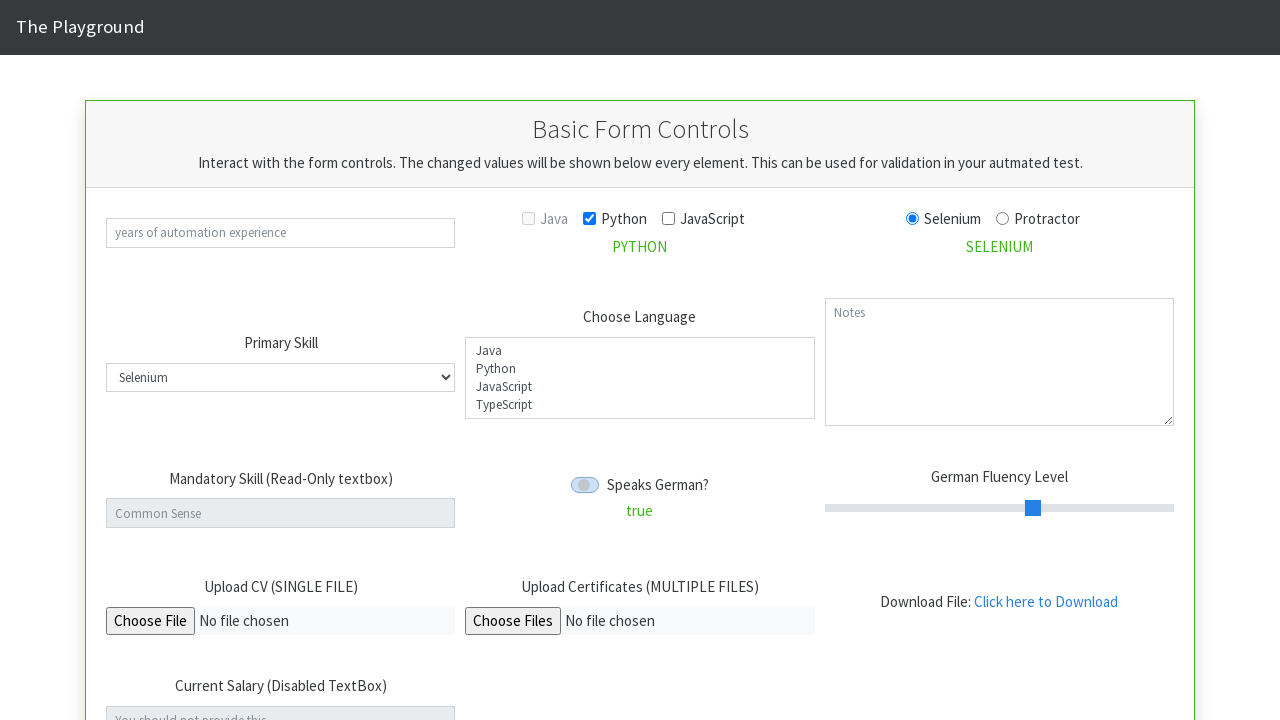

Verified toggle switch is now in on state
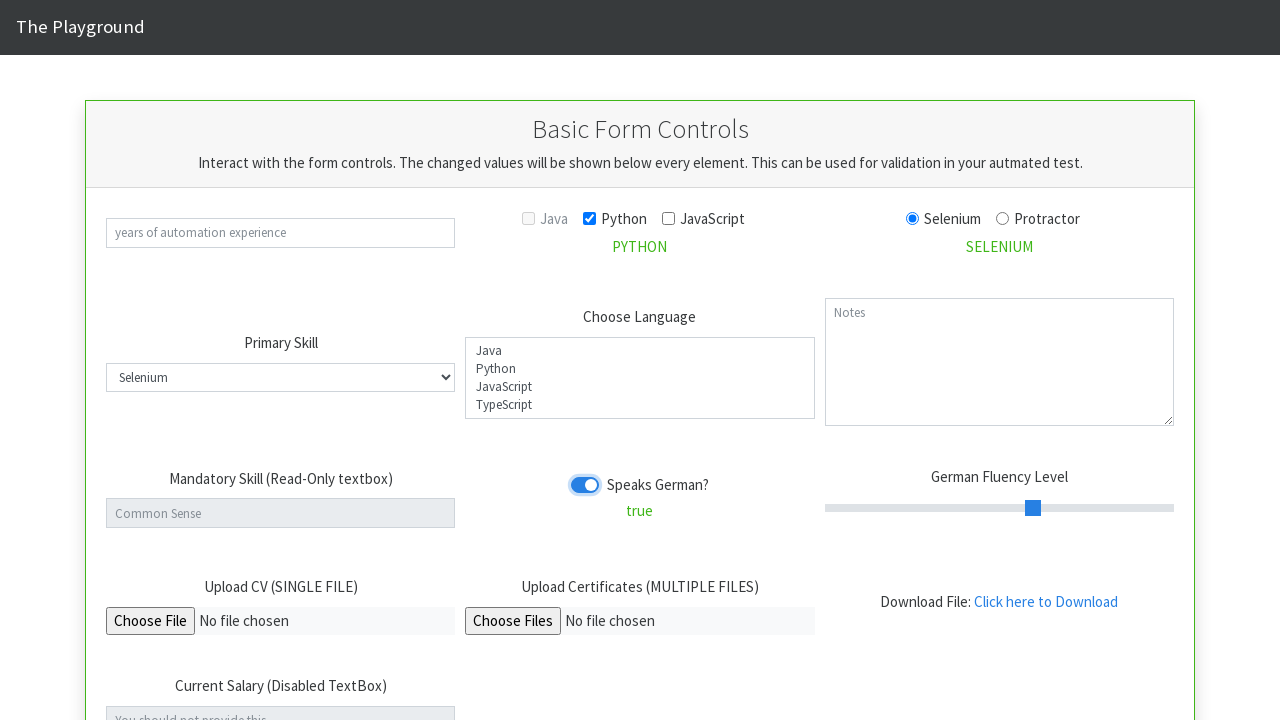

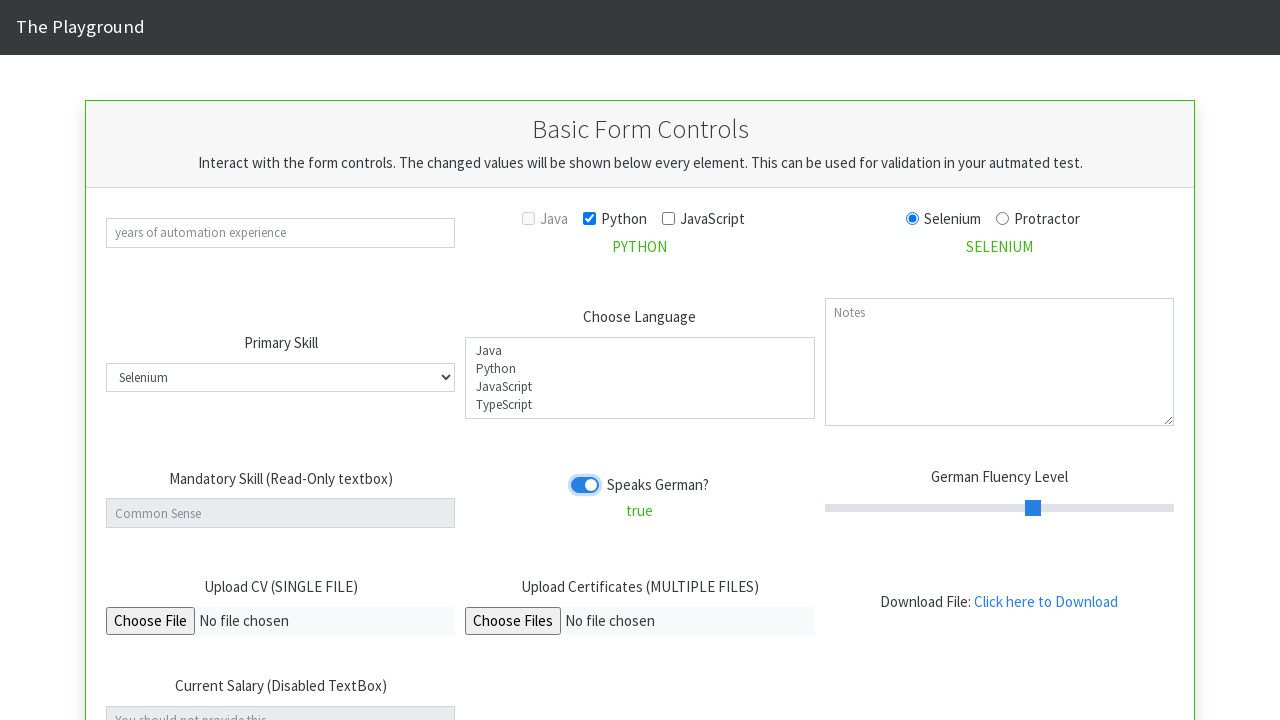